Tests filtering to display only active (incomplete) items

Starting URL: https://demo.playwright.dev/todomvc

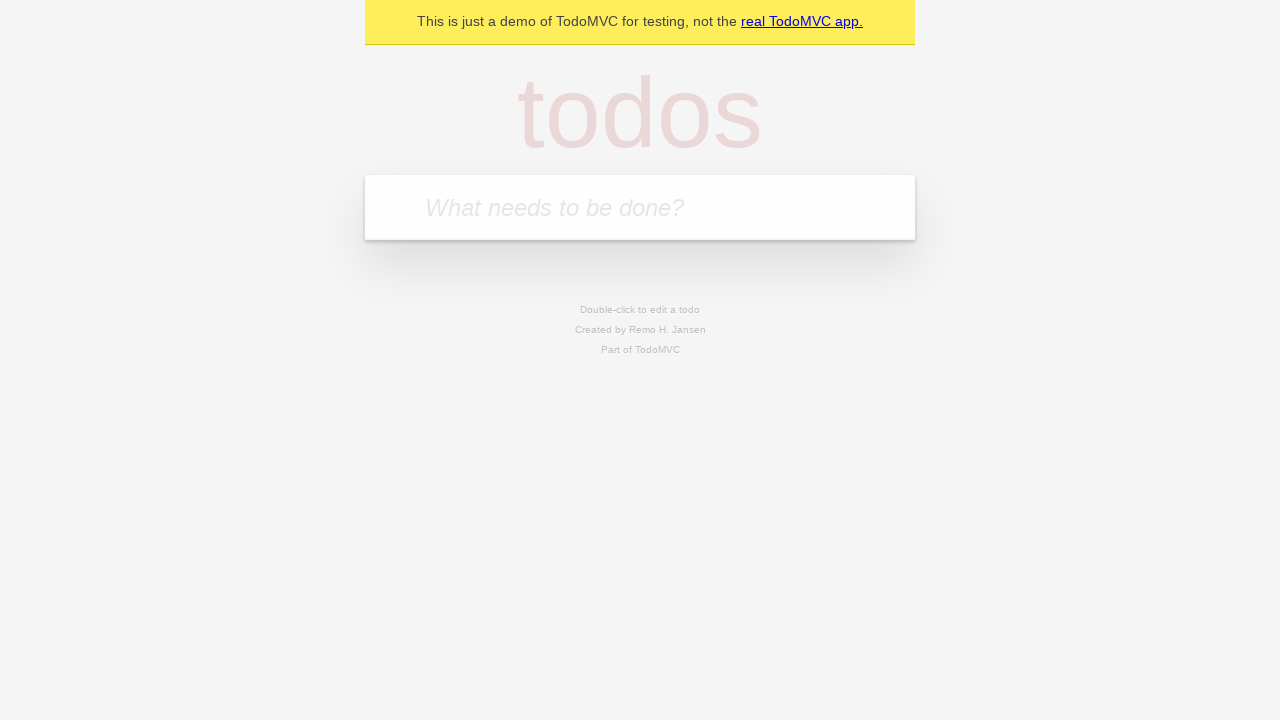

Filled todo input with 'buy some cheese' on internal:attr=[placeholder="What needs to be done?"i]
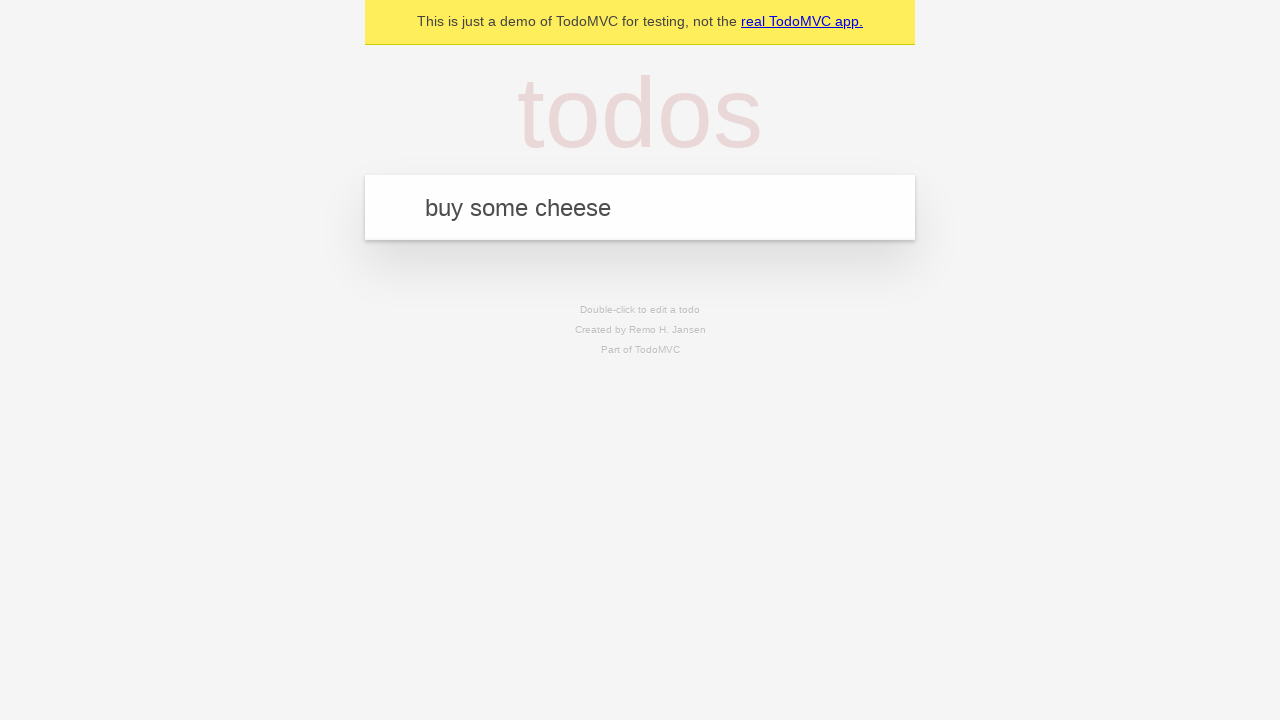

Pressed Enter to add todo 'buy some cheese' on internal:attr=[placeholder="What needs to be done?"i]
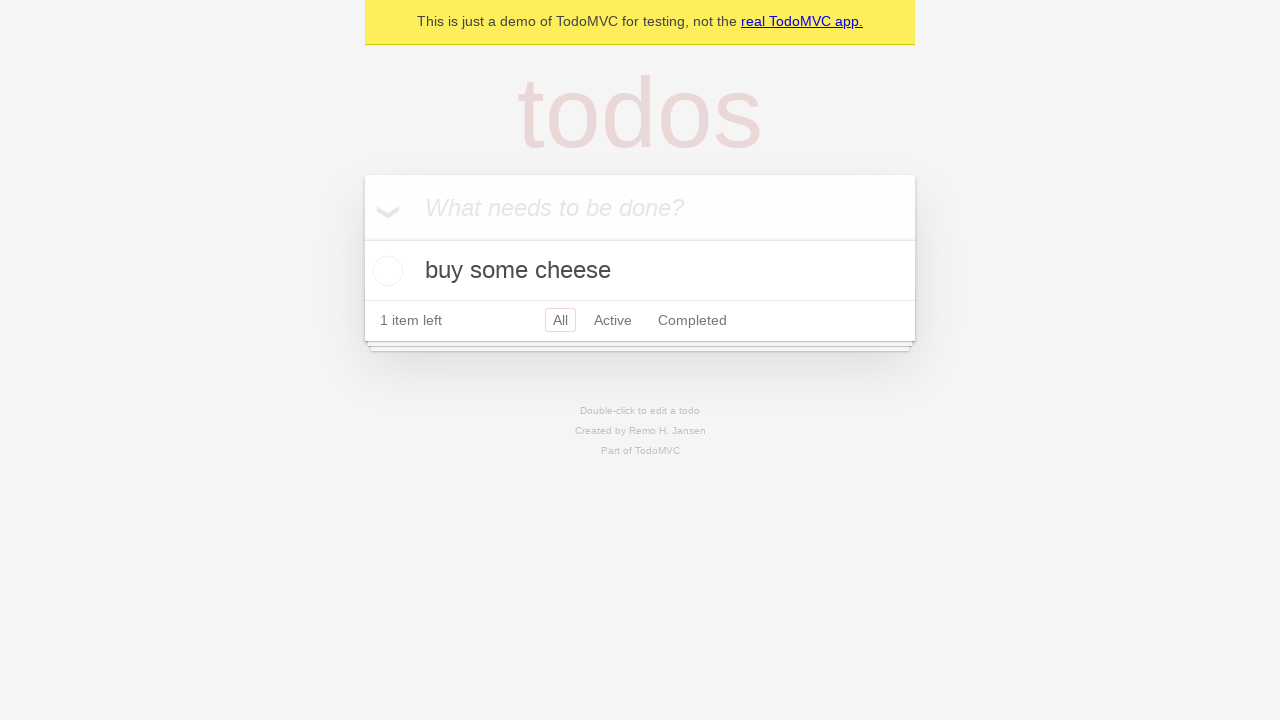

Filled todo input with 'feed the cat' on internal:attr=[placeholder="What needs to be done?"i]
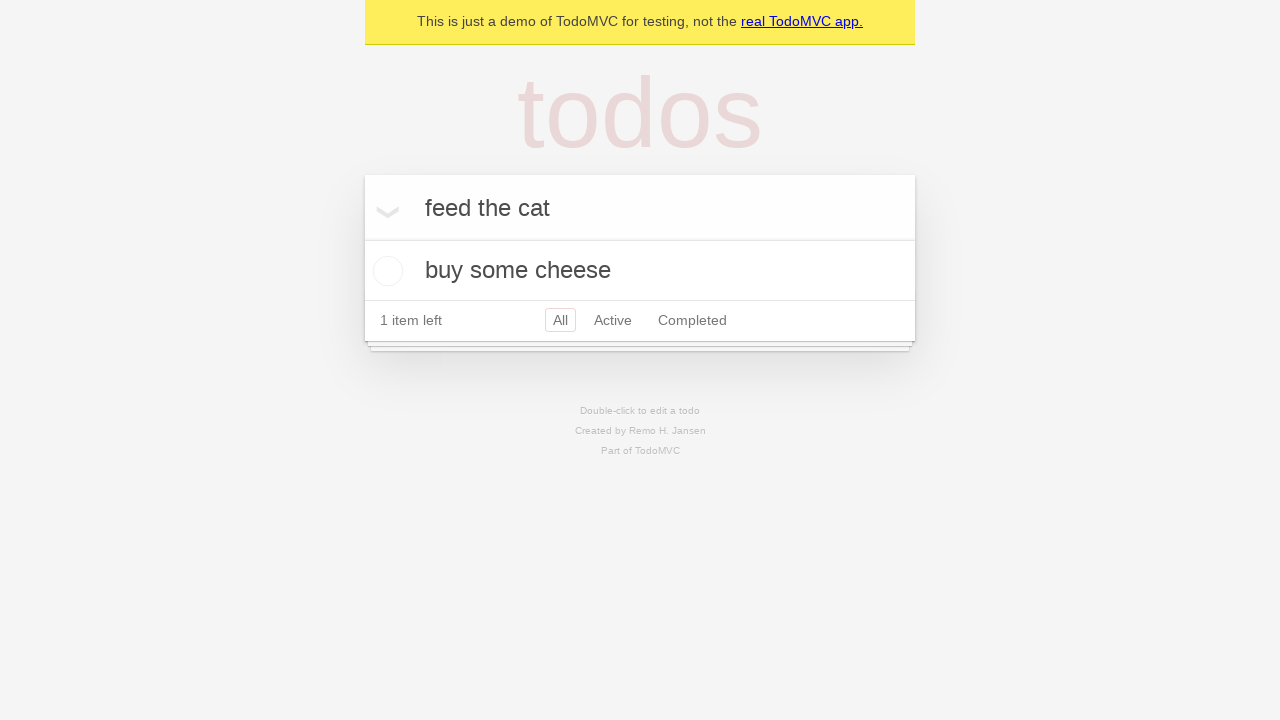

Pressed Enter to add todo 'feed the cat' on internal:attr=[placeholder="What needs to be done?"i]
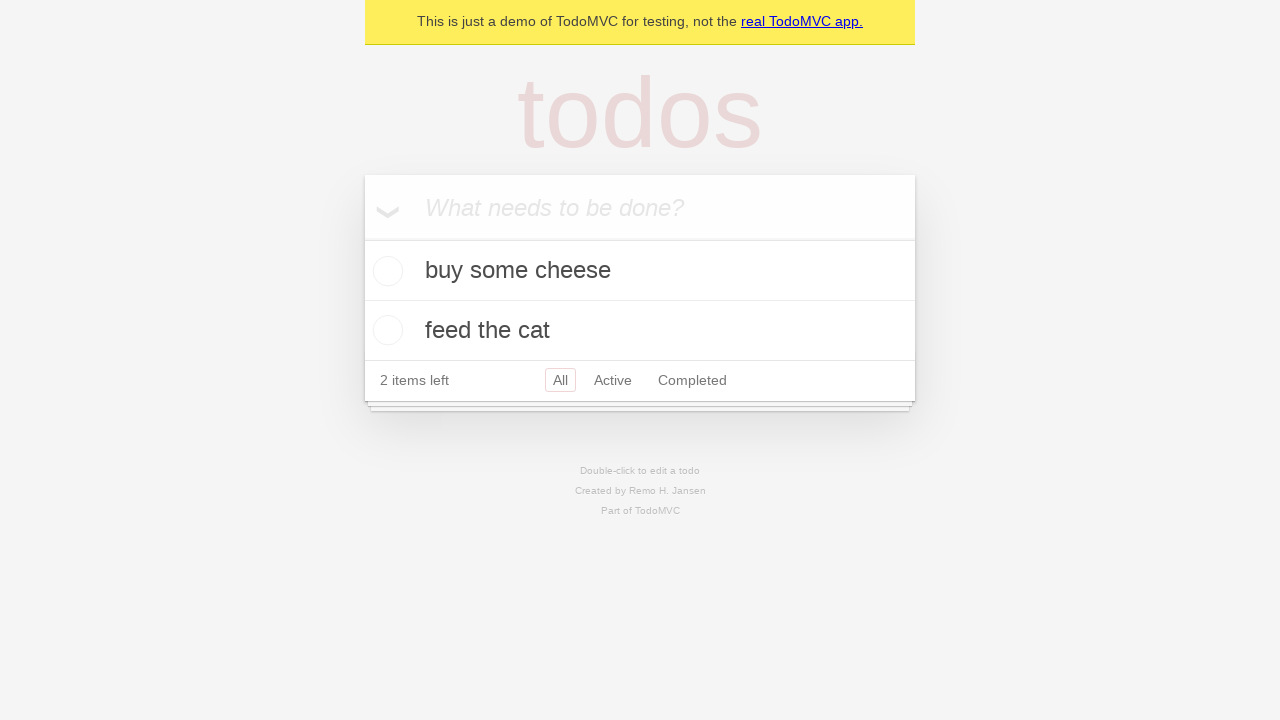

Filled todo input with 'book a doctors appointment' on internal:attr=[placeholder="What needs to be done?"i]
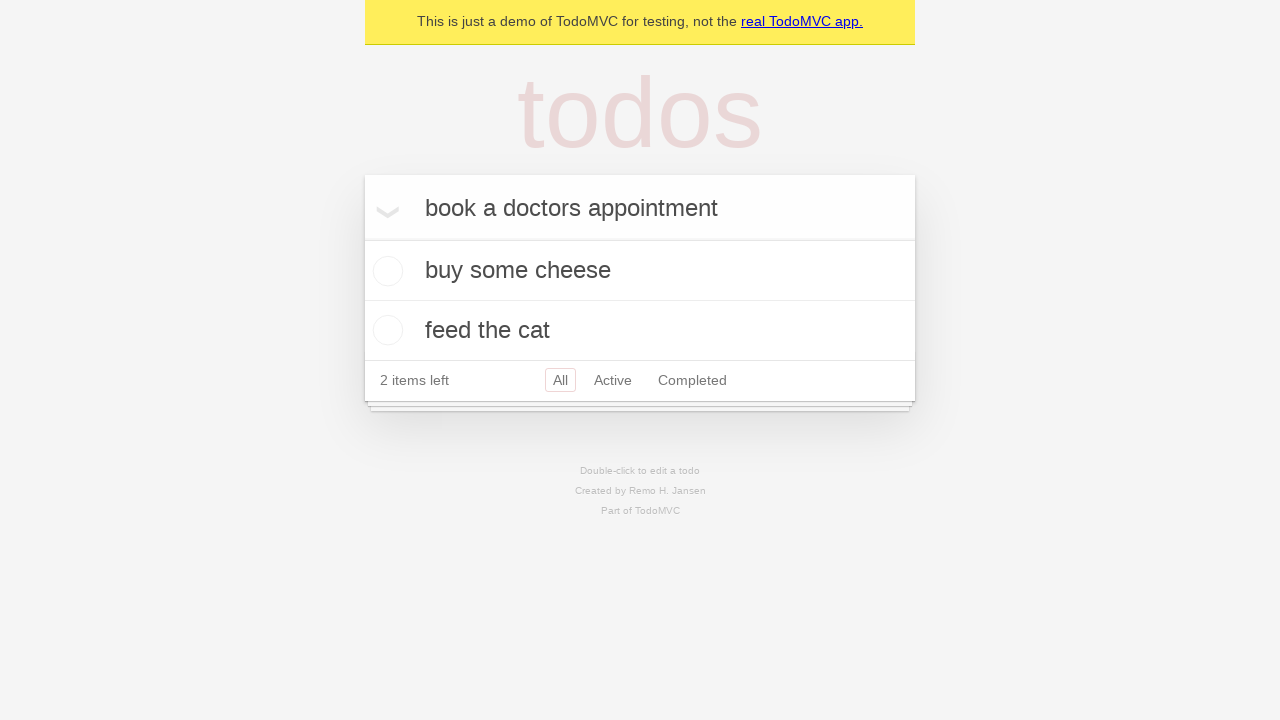

Pressed Enter to add todo 'book a doctors appointment' on internal:attr=[placeholder="What needs to be done?"i]
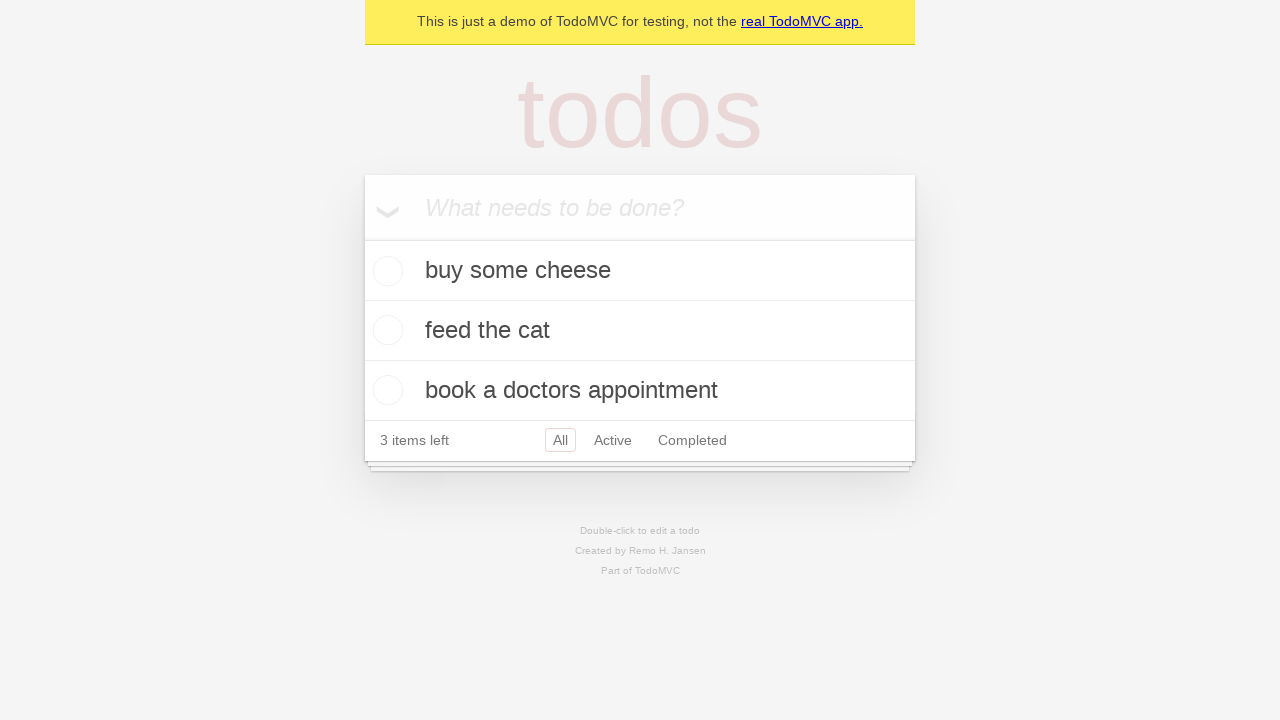

Checked the second todo item to mark it as complete at (385, 330) on internal:testid=[data-testid="todo-item"s] >> nth=1 >> internal:role=checkbox
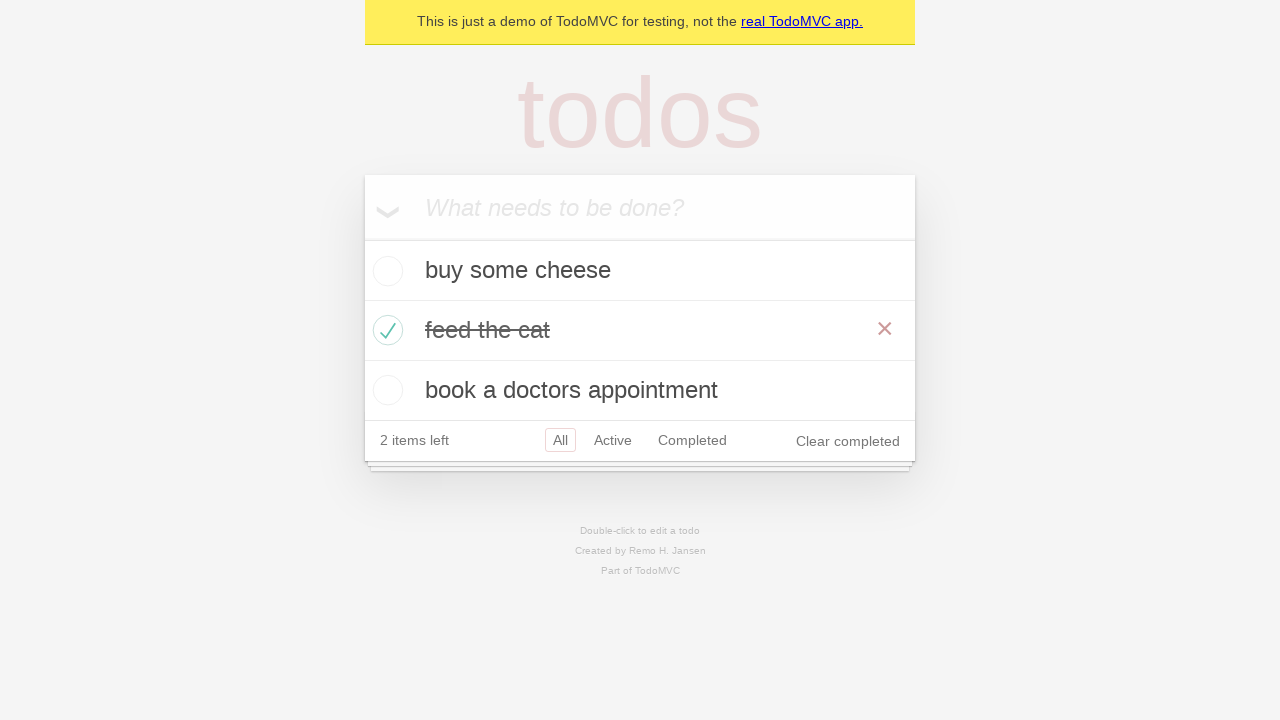

Clicked Active filter to display only incomplete items at (613, 440) on internal:role=link[name="Active"i]
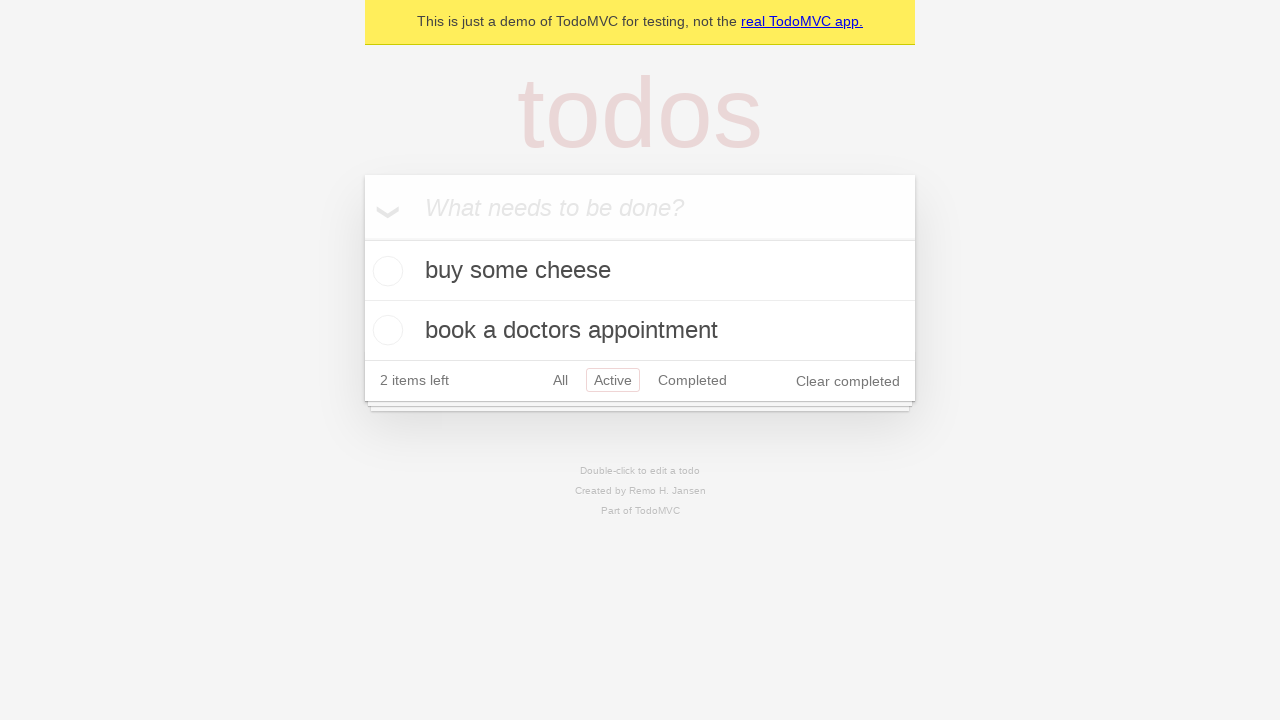

Filtered todo list loaded showing active items only
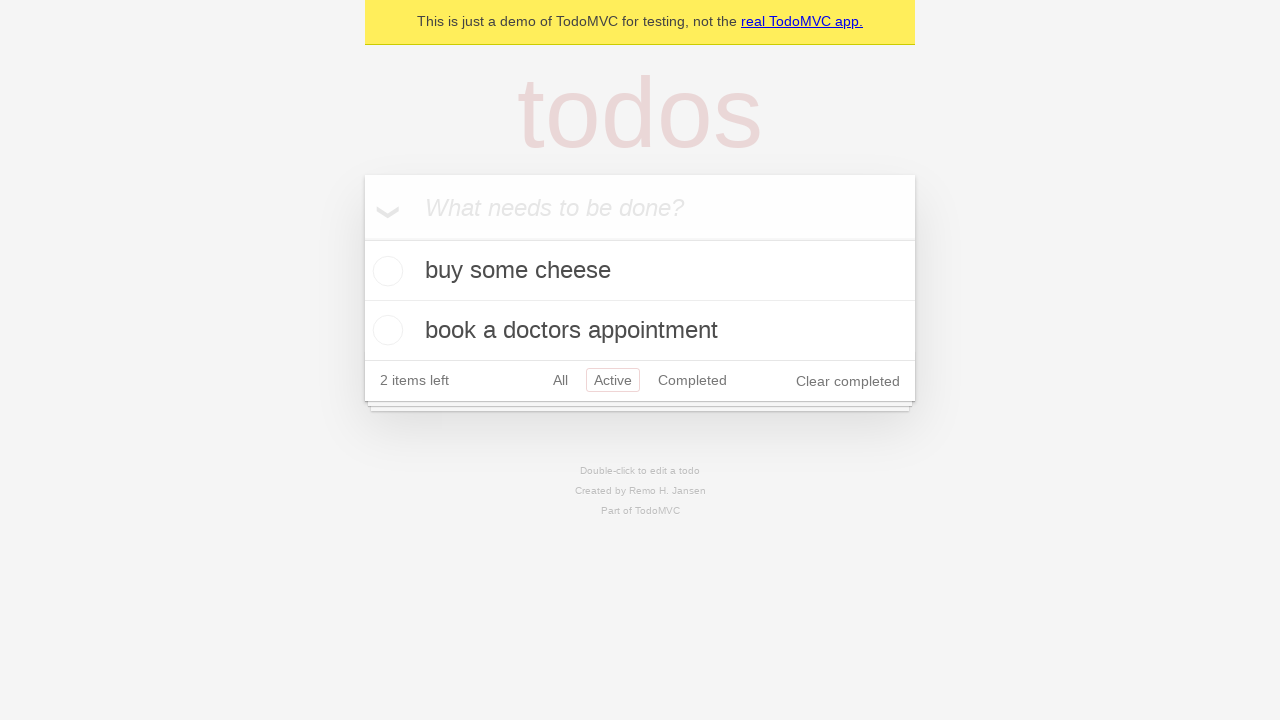

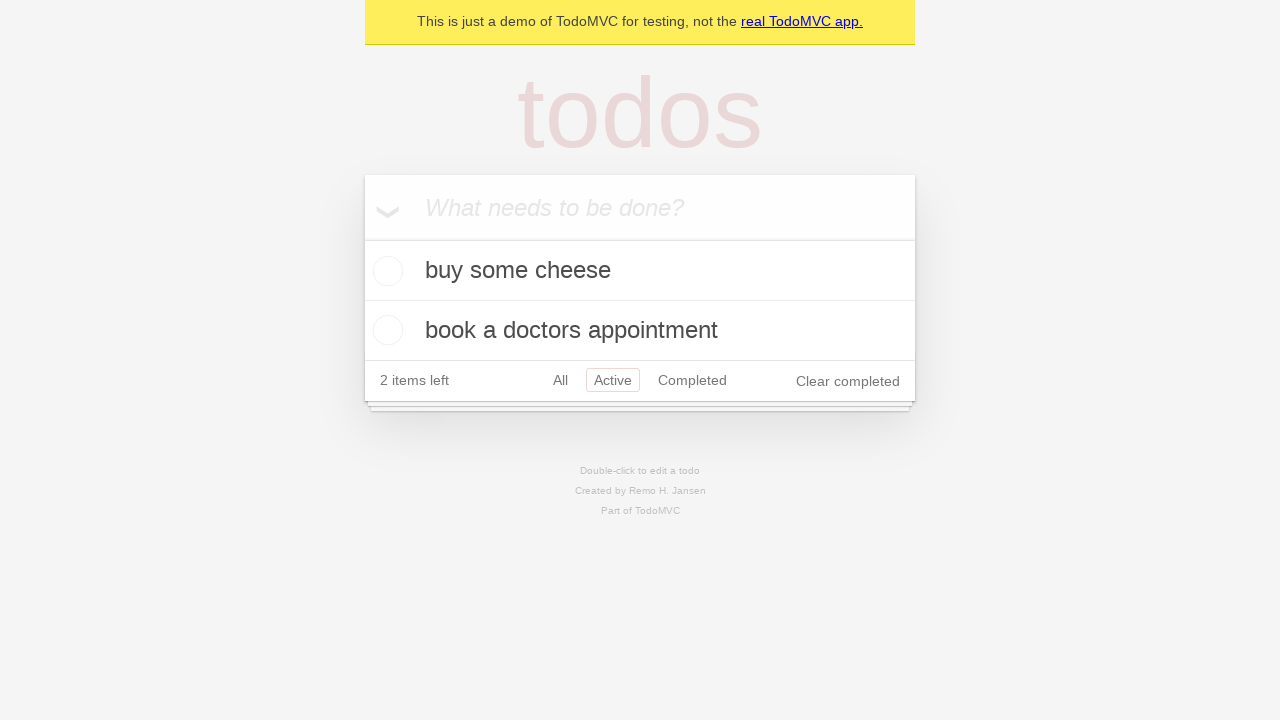